Tests the automation practice form on DemoQA by filling out all form fields including first name, last name, email, gender, mobile number, date of birth, hobbies, and address, then submitting the form.

Starting URL: https://demoqa.com/automation-practice-form

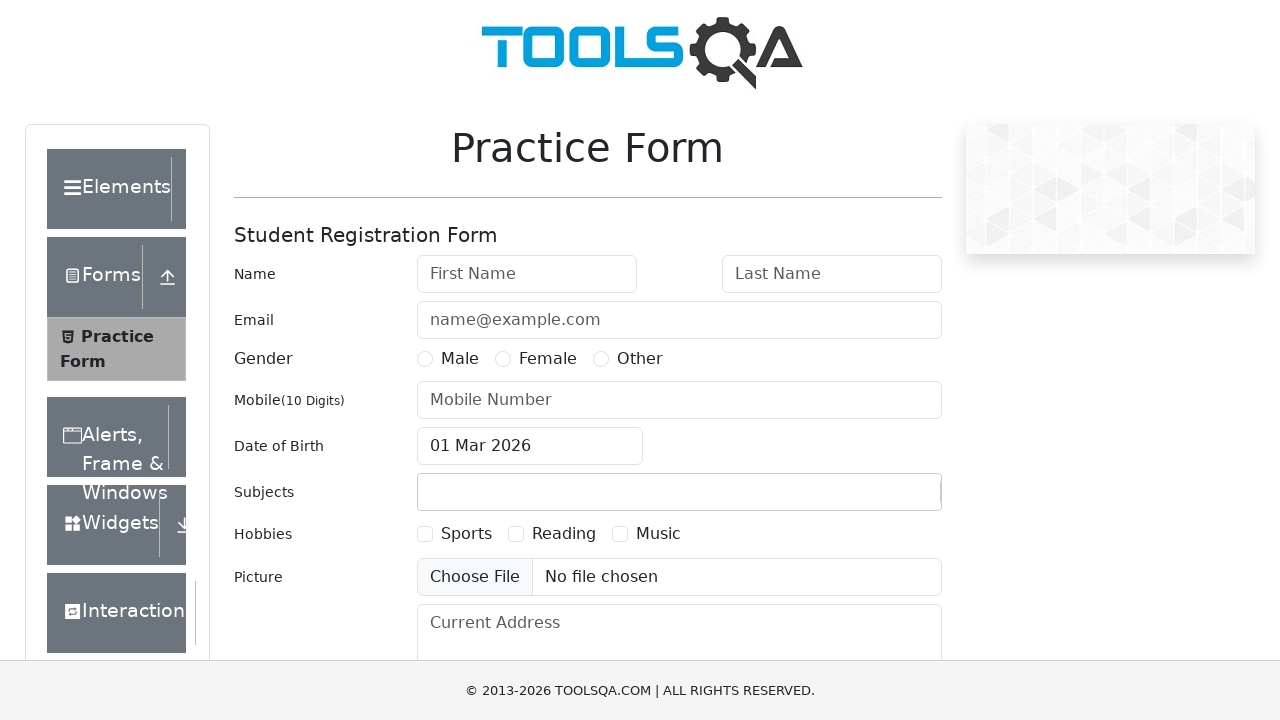

Scrolled to make the form visible
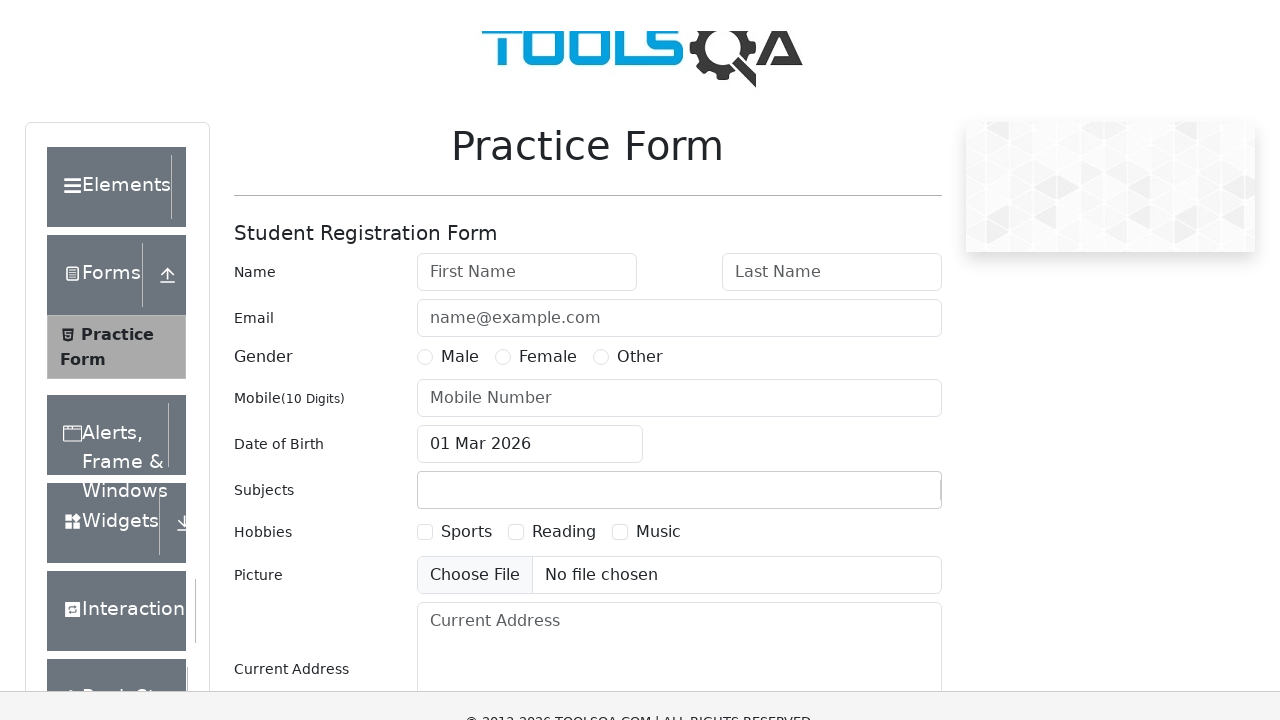

Filled first name field with 'Sumit' on #firstName
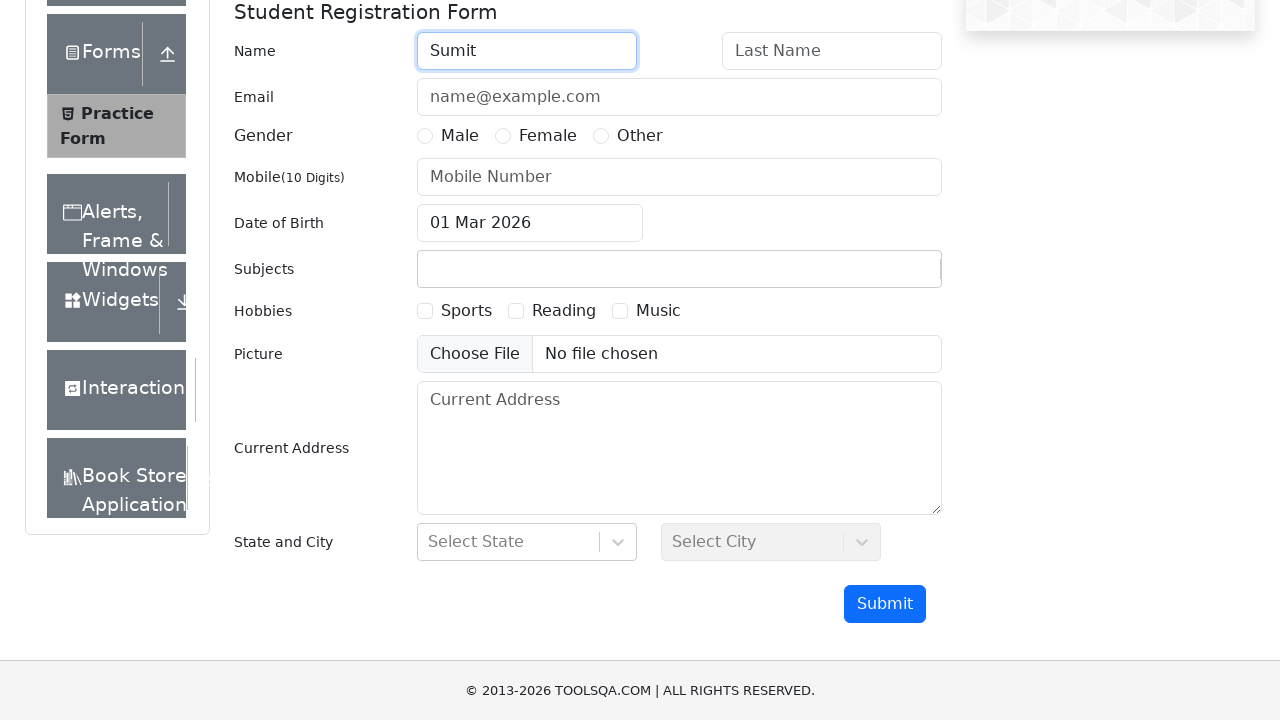

Filled last name field with 'Alwat' on #lastName
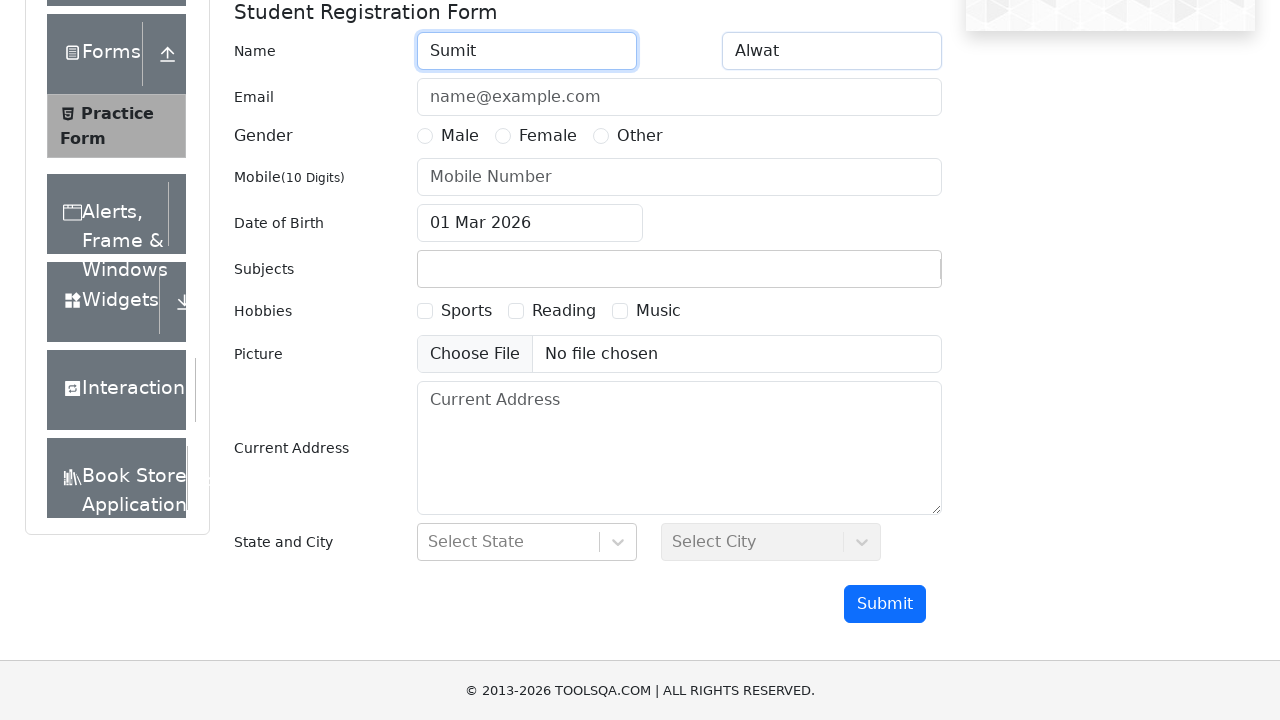

Filled email field with 'testemail@example.com' on #userEmail
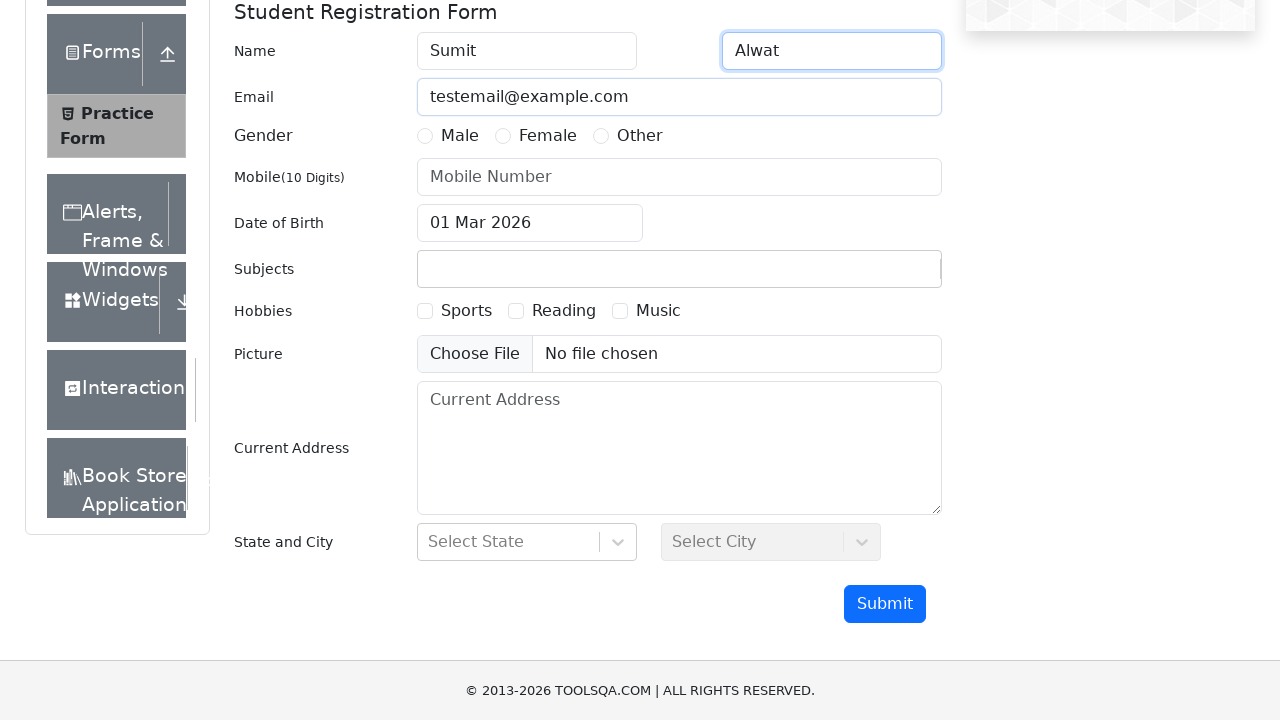

Selected Male gender option at (460, 136) on label[for='gender-radio-1']
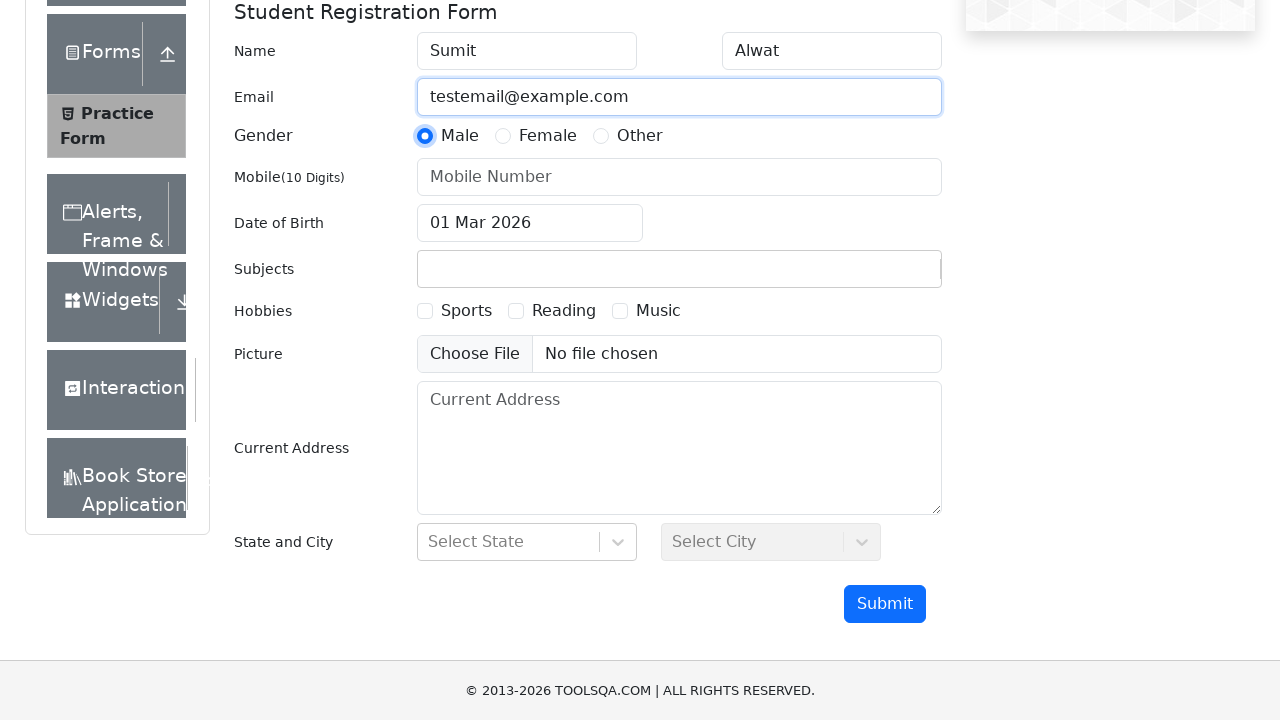

Filled mobile number field with '1111100000' on #userNumber
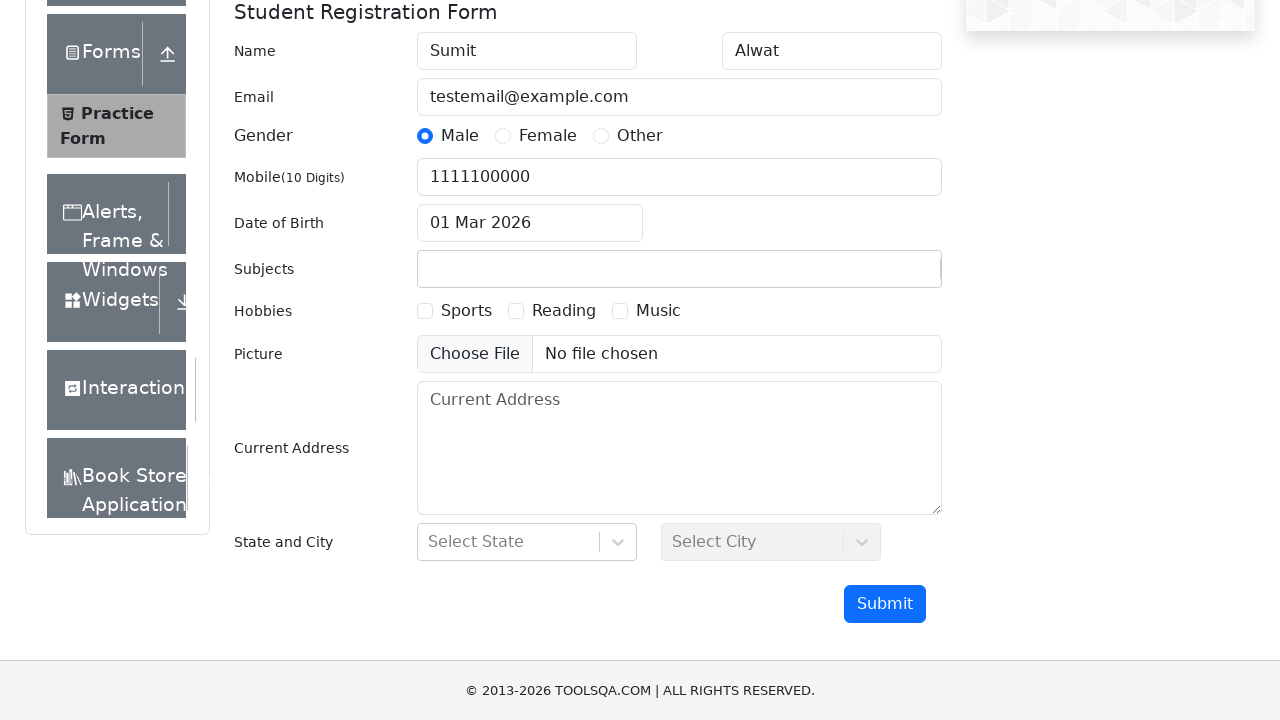

Clicked date of birth field to open date picker at (530, 223) on #dateOfBirthInput
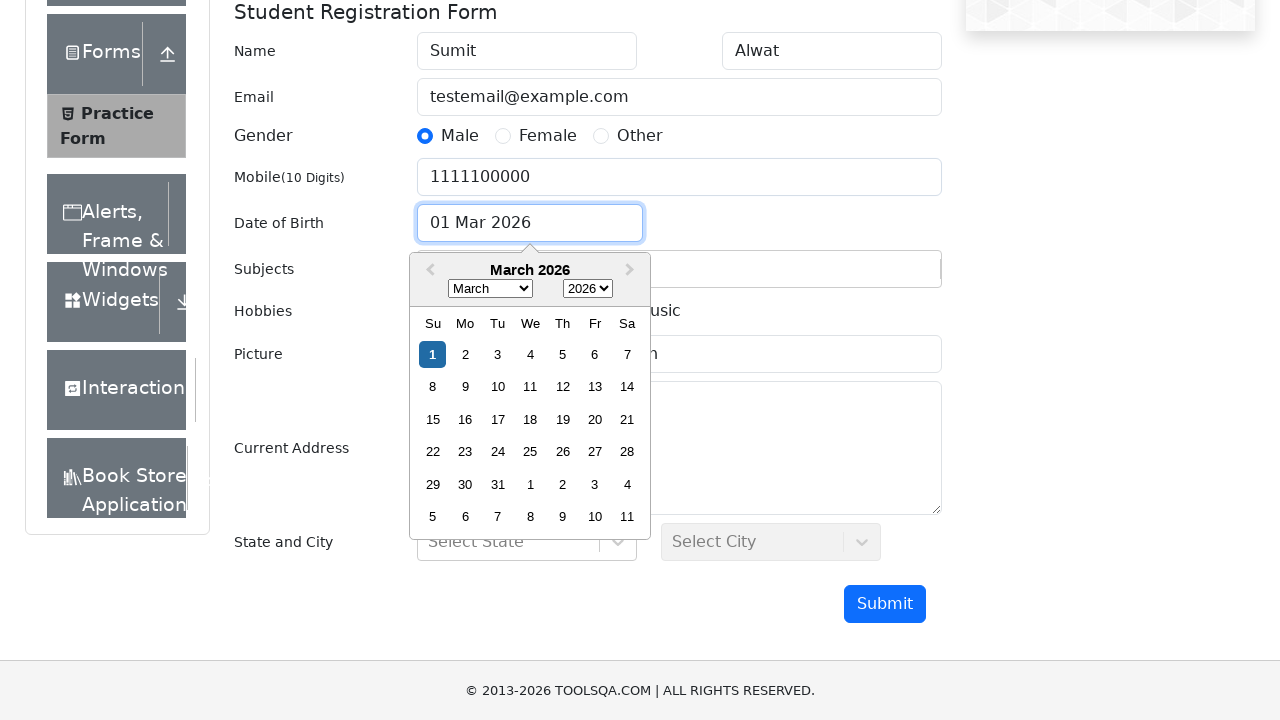

Selected September (index 8) from month dropdown on .react-datepicker__month-select
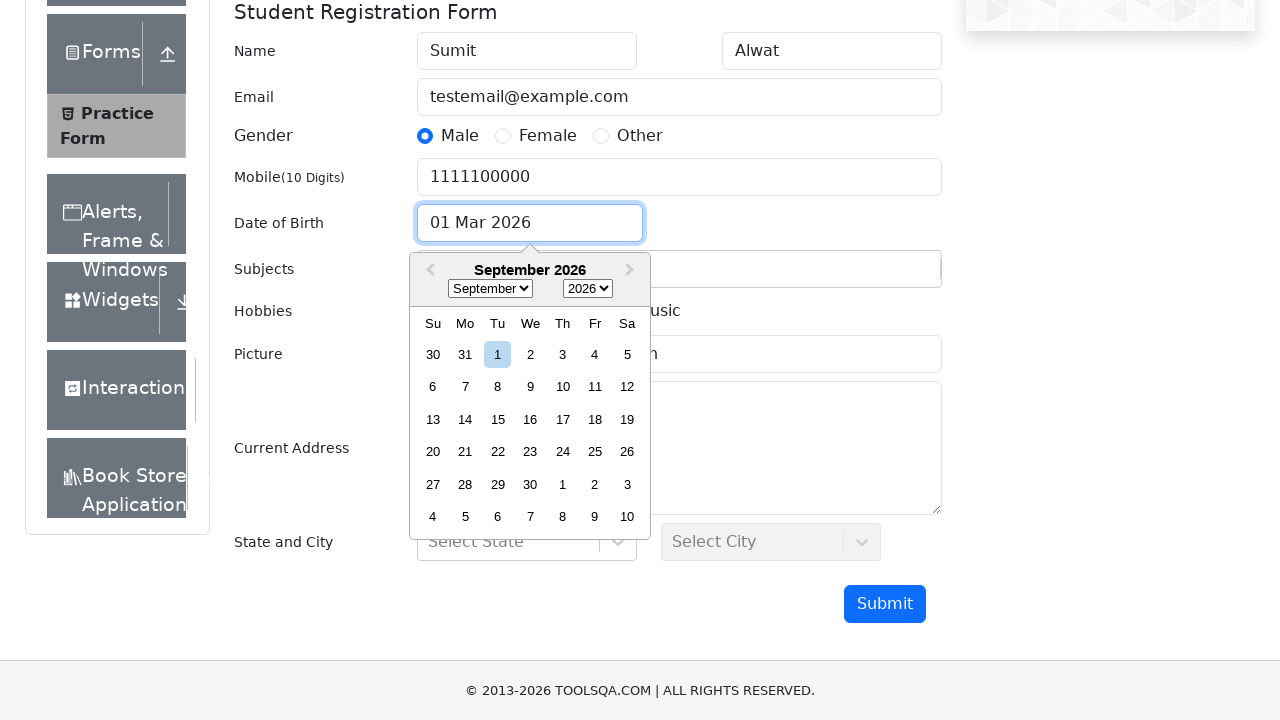

Selected year 2000 from year dropdown on .react-datepicker__year-select
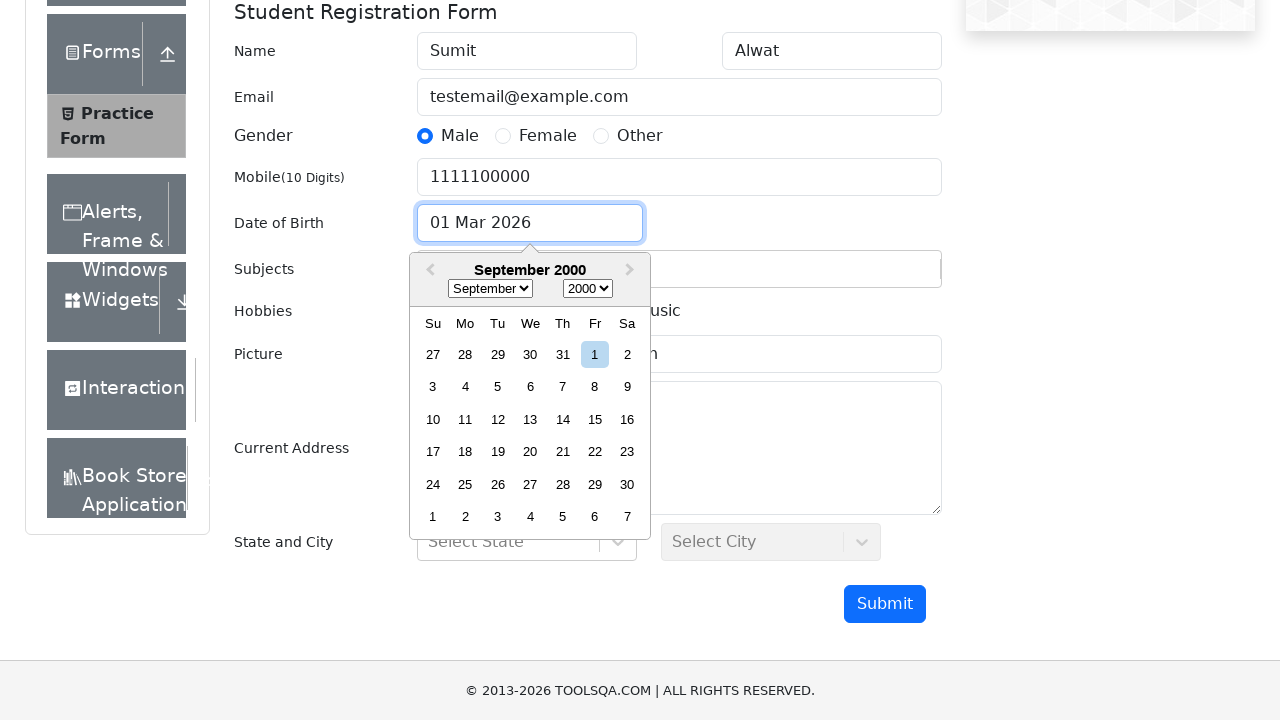

Selected day 15 from the calendar at (595, 419) on .react-datepicker__day--015:not(.react-datepicker__day--outside-month)
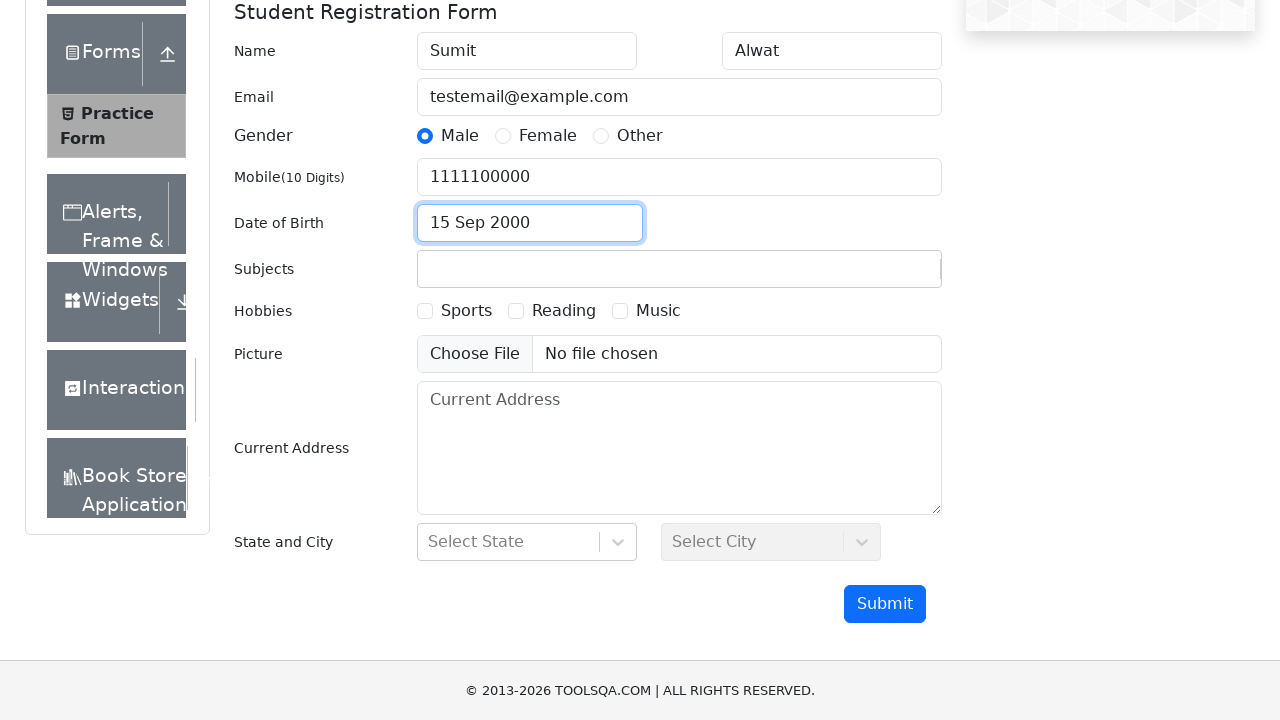

Selected Music hobby checkbox at (658, 310) on label[for='hobbies-checkbox-3']
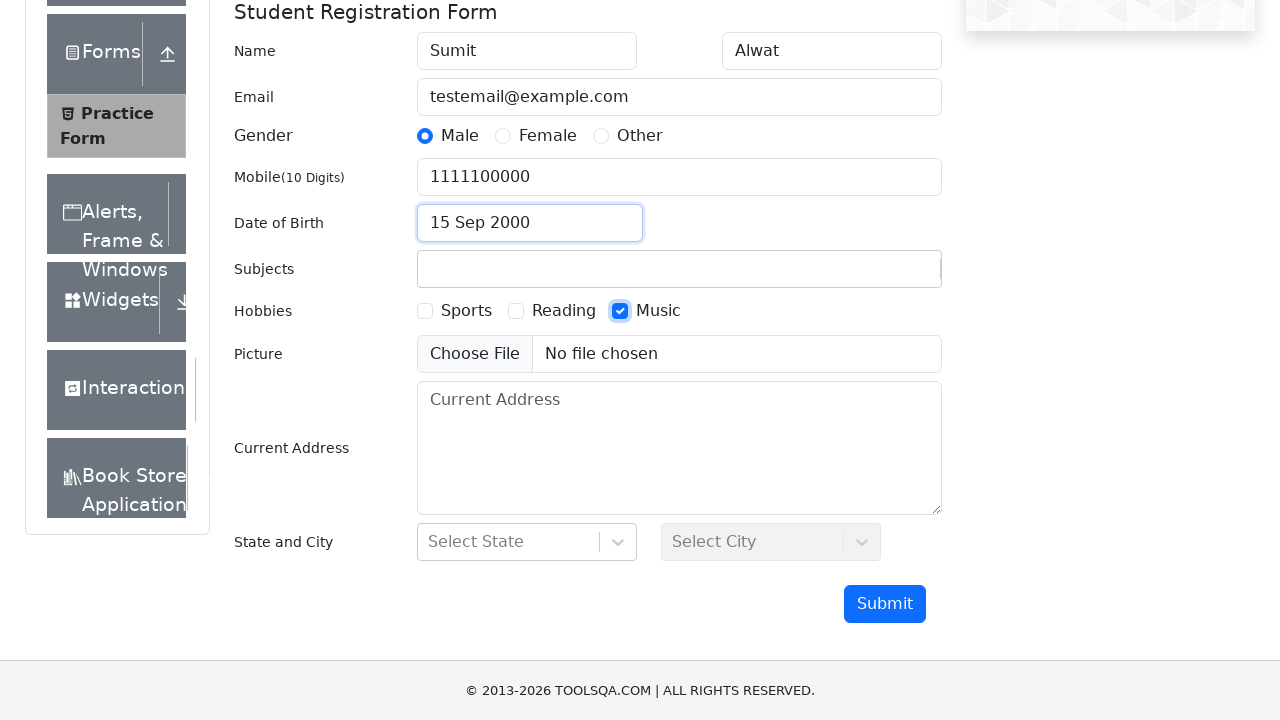

Filled address field with '123 Test Street, Test City' on #currentAddress
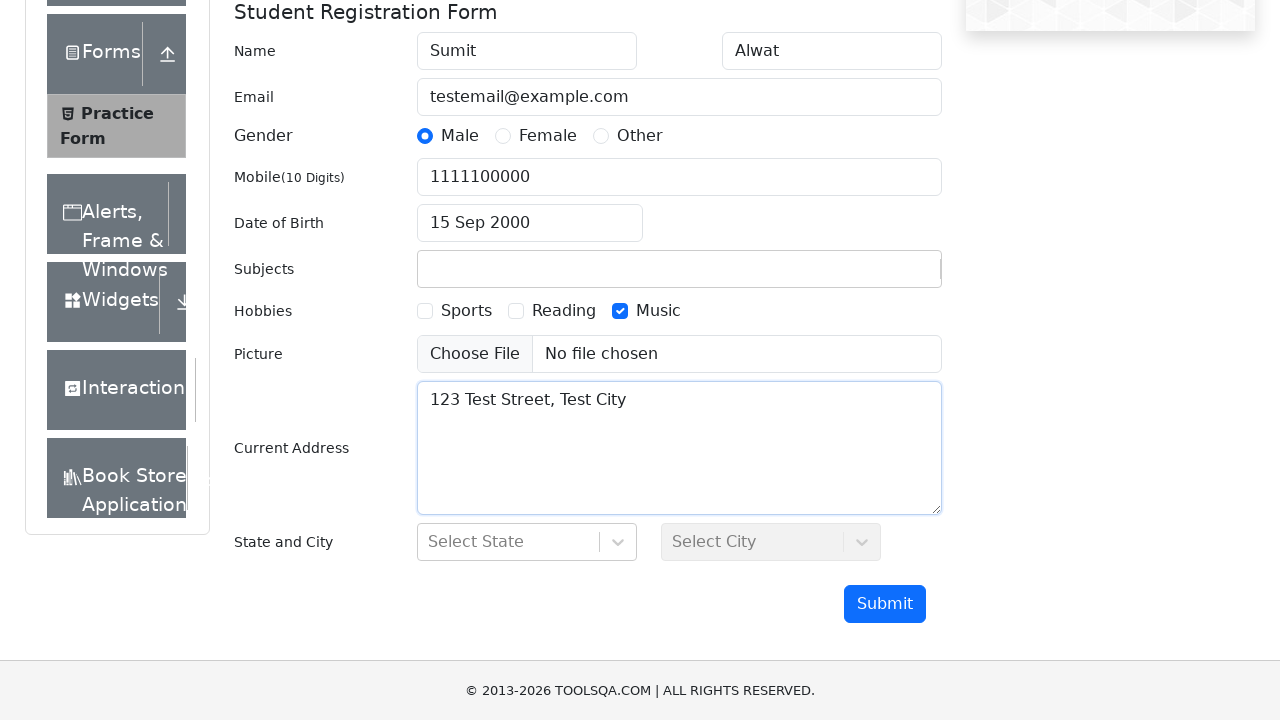

Clicked submit button to submit the form at (885, 604) on #submit
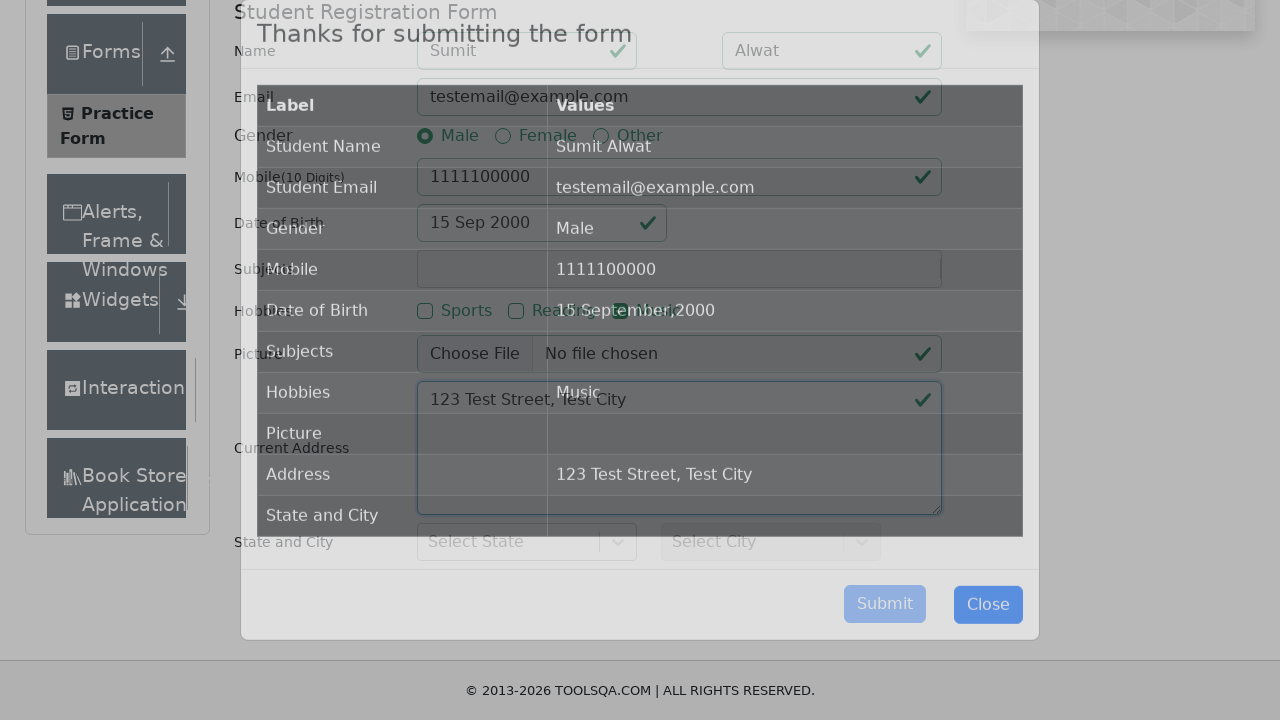

Submission confirmation modal appeared
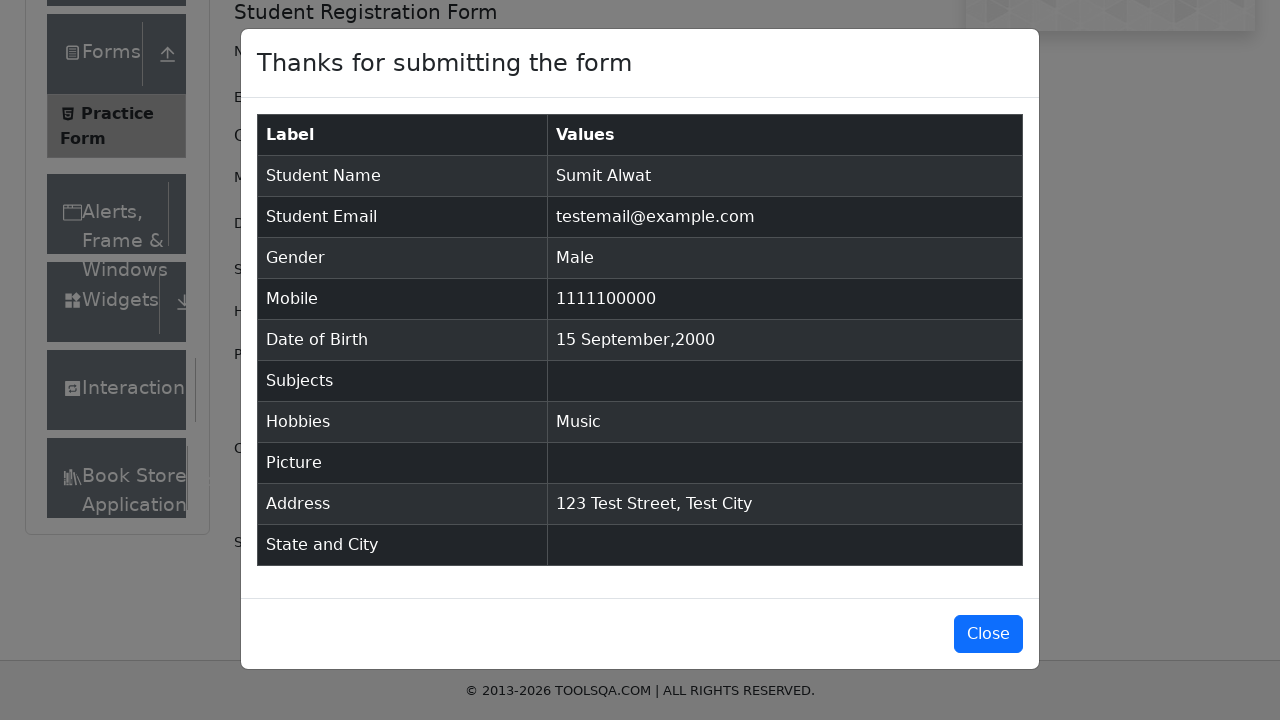

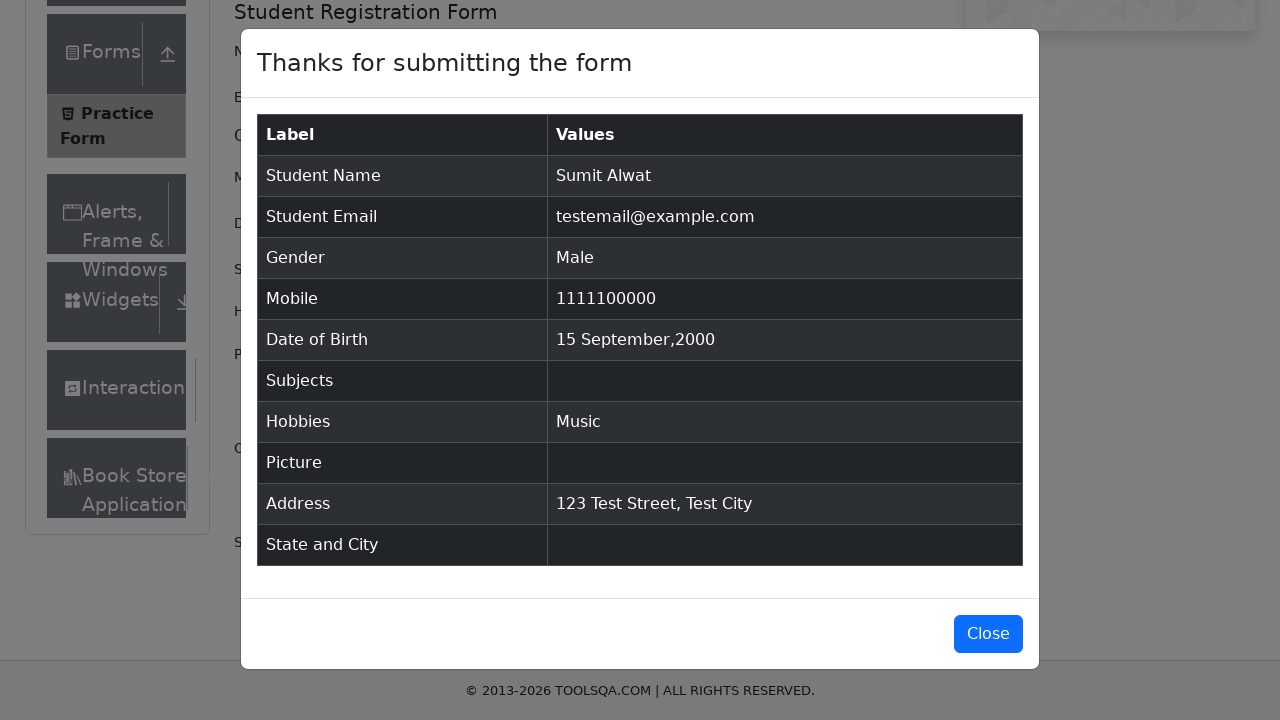